Tests dynamic content loading by clicking a button and verifying the loaded text using a reusable fluent wait approach

Starting URL: https://the-internet.herokuapp.com/dynamic_loading/1

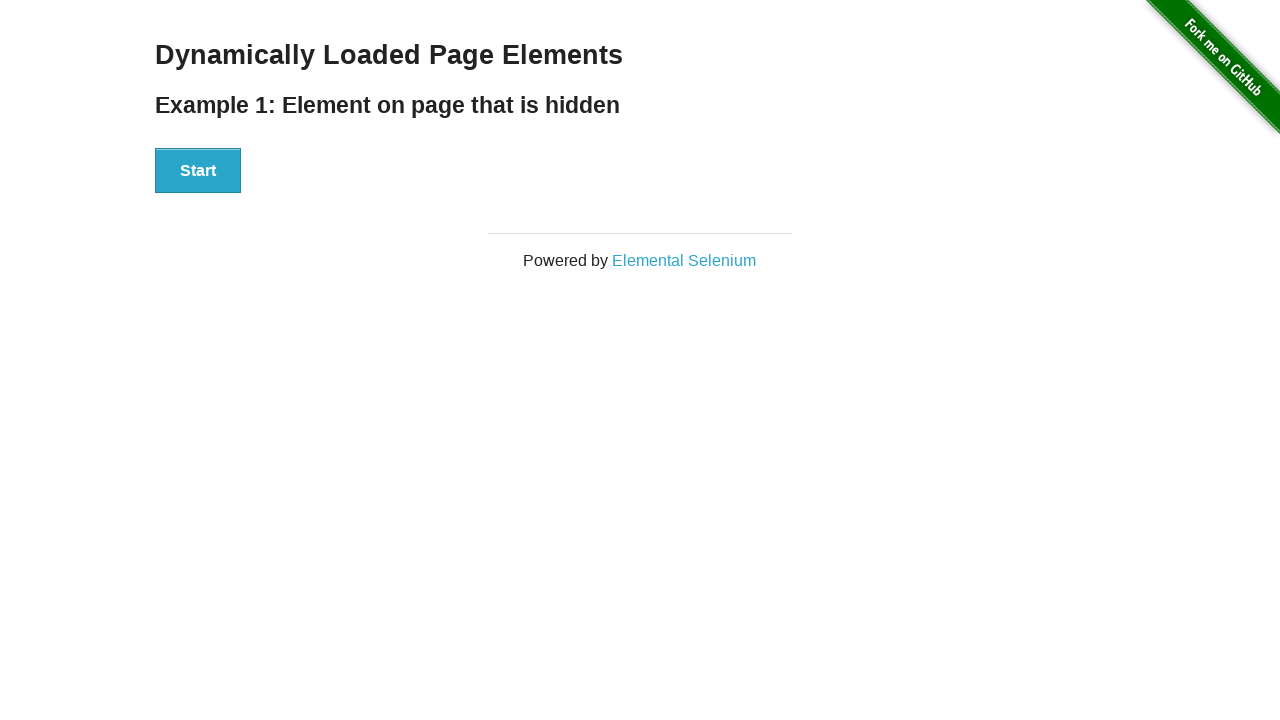

Clicked start button to trigger dynamic content loading at (198, 171) on xpath=//div[@id='start']//button
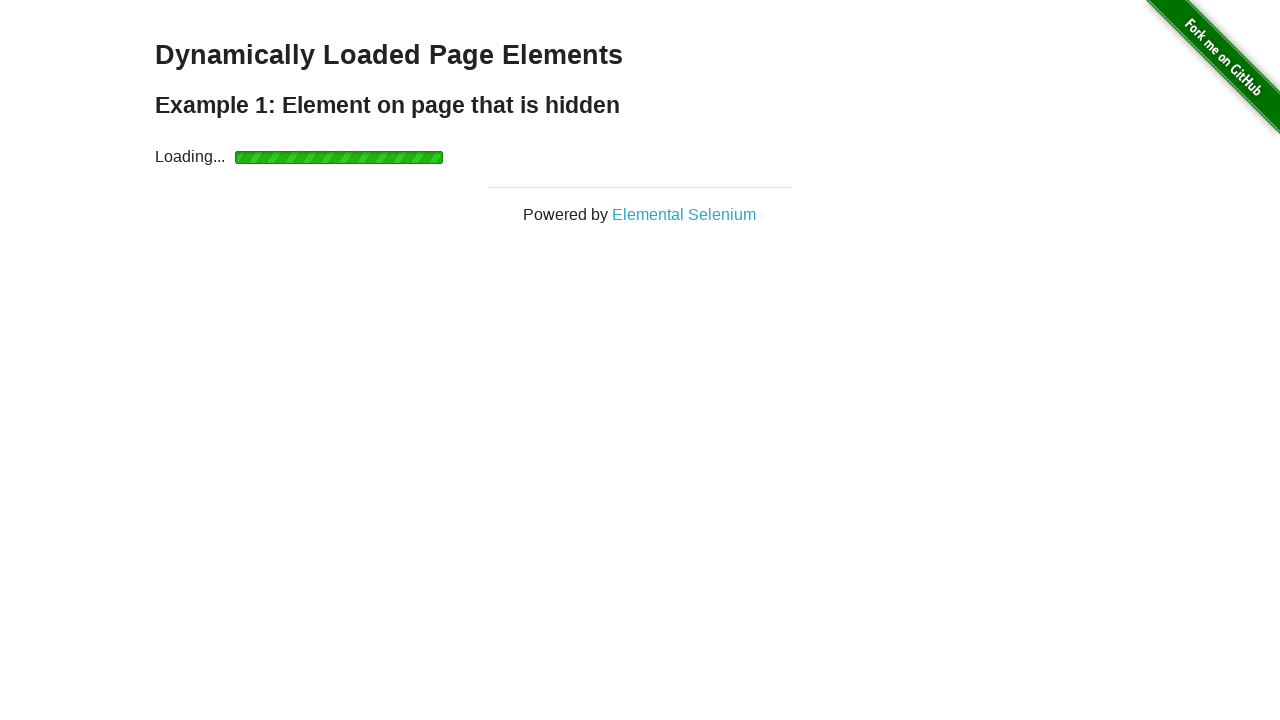

Waited for dynamically loaded content to become visible
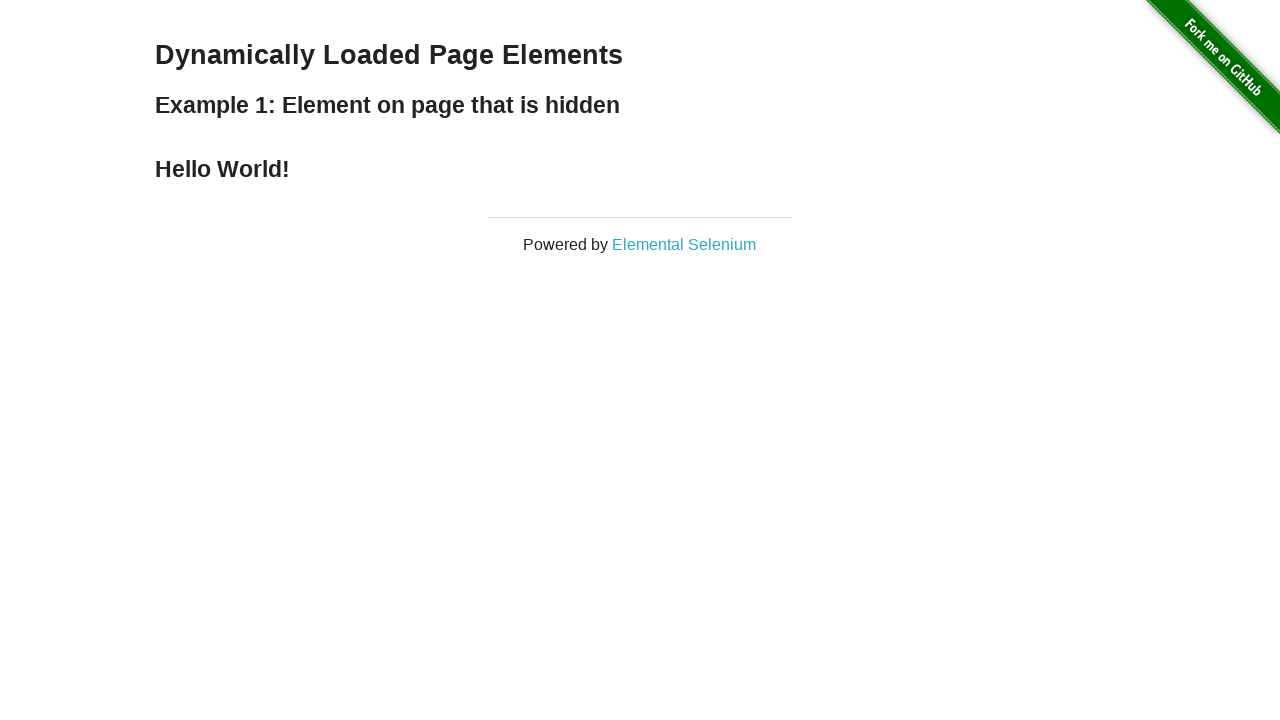

Located the loaded heading element
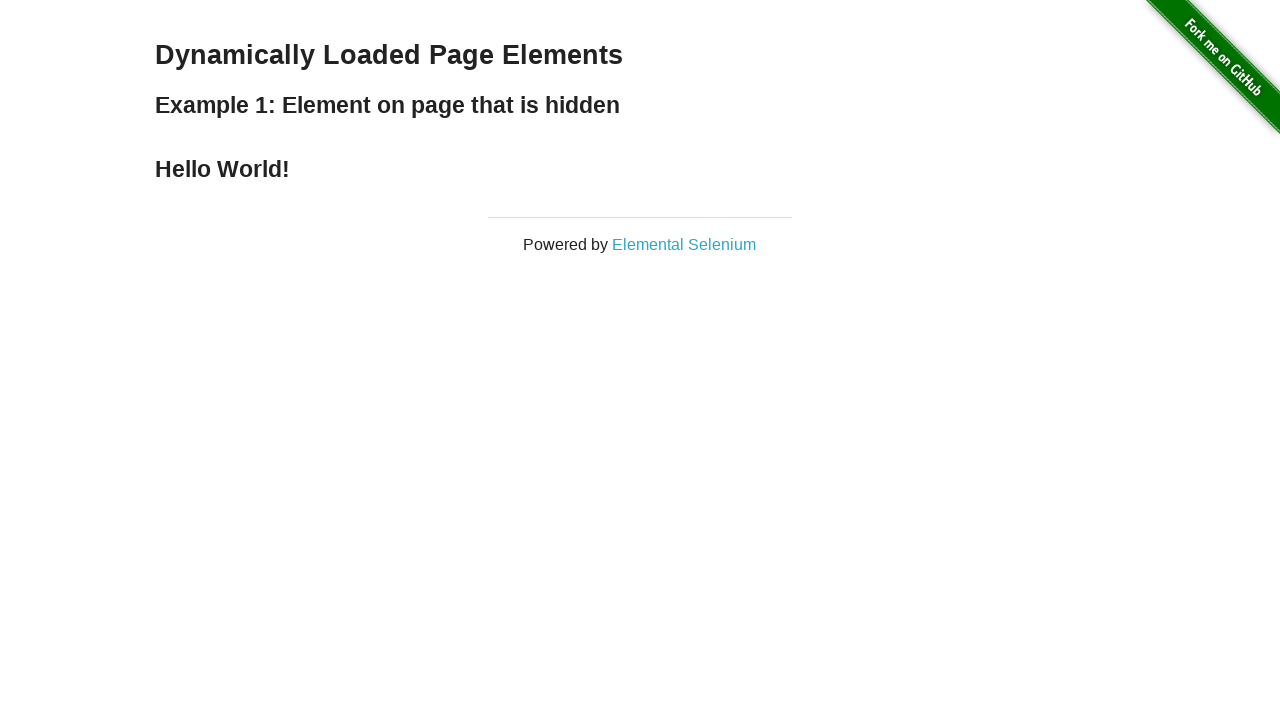

Verified that loaded text content is 'Hello World!'
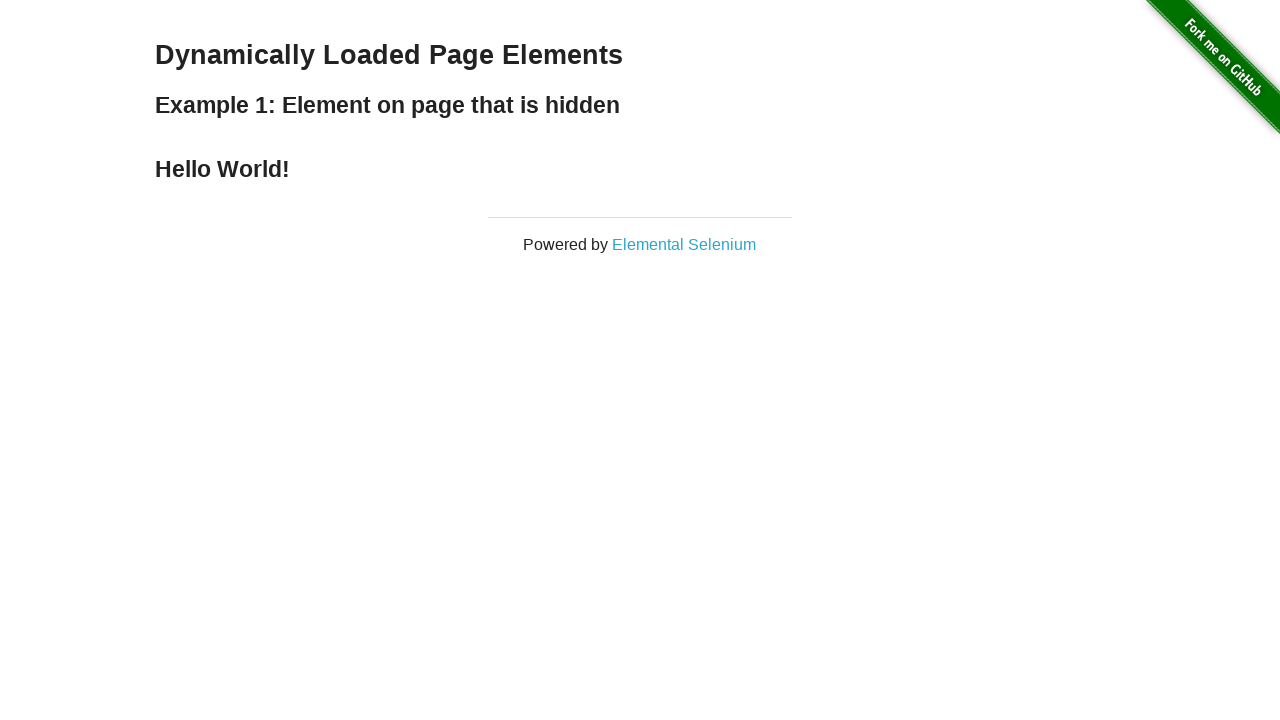

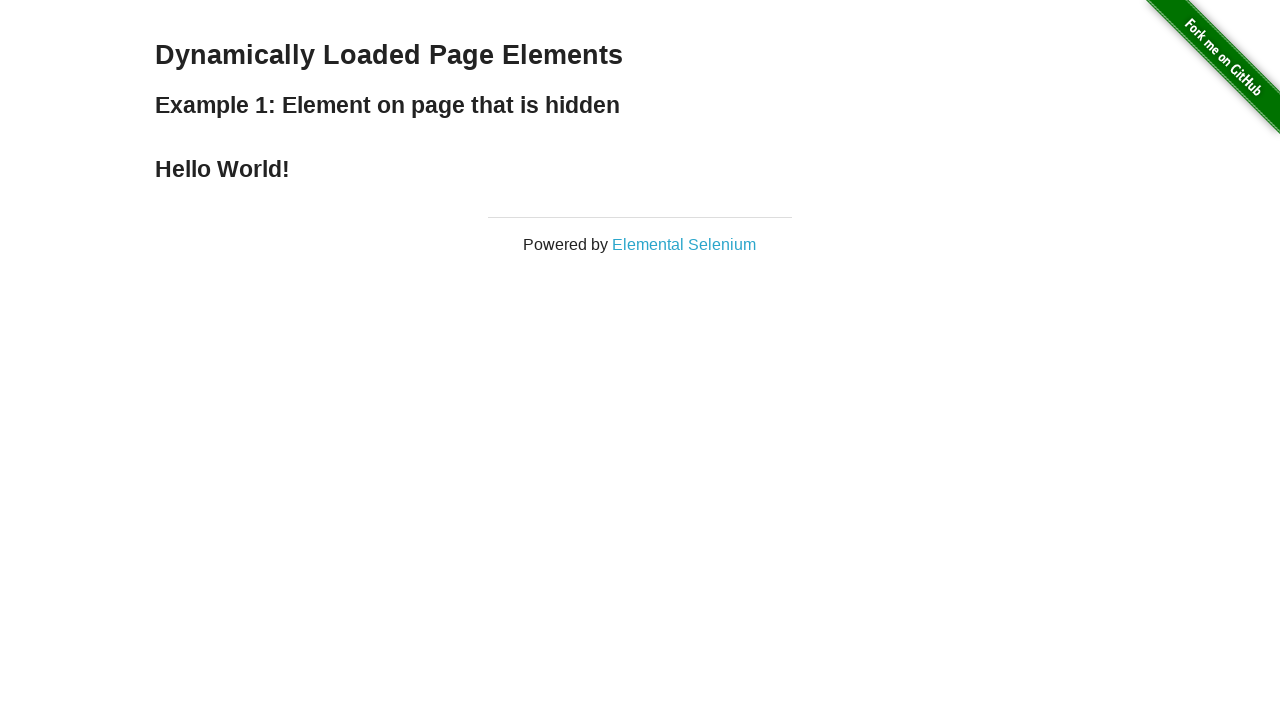